Tests new window handling by clicking a link that opens a new window and verifying content in that window.

Starting URL: https://the-internet.herokuapp.com/

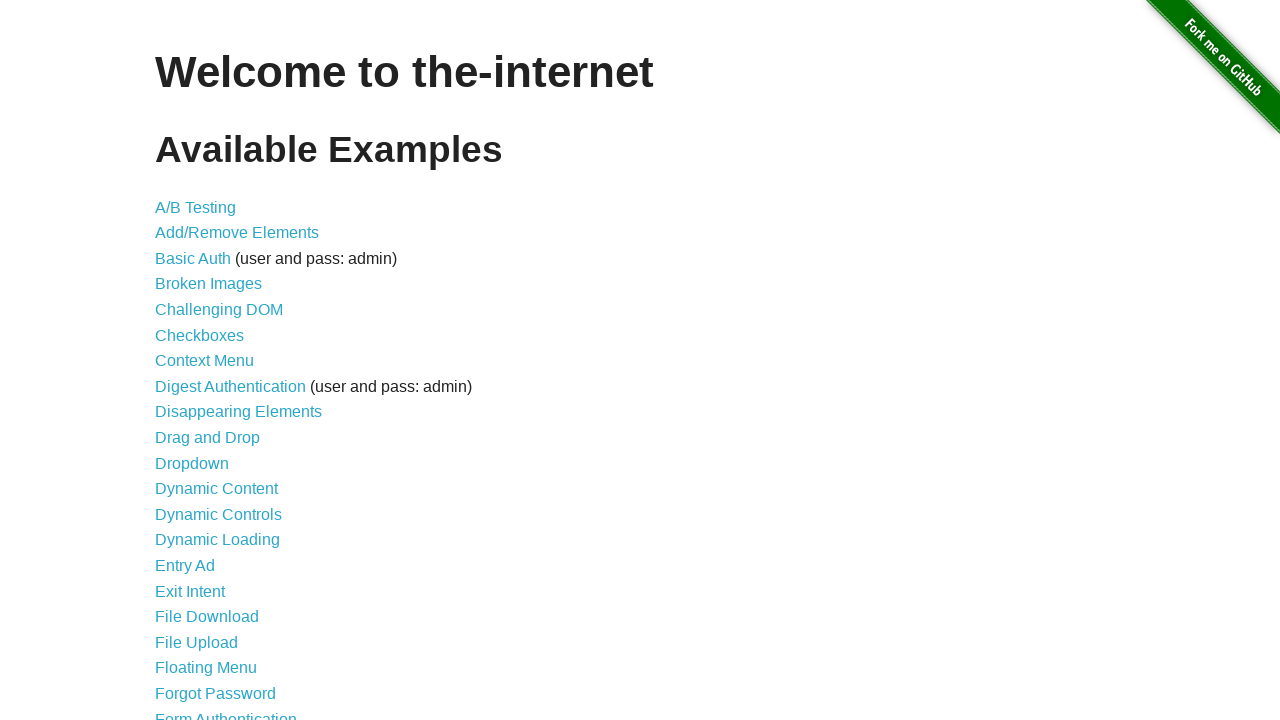

Clicked on 'Multiple Windows' link at (218, 369) on a:text('Multiple Windows')
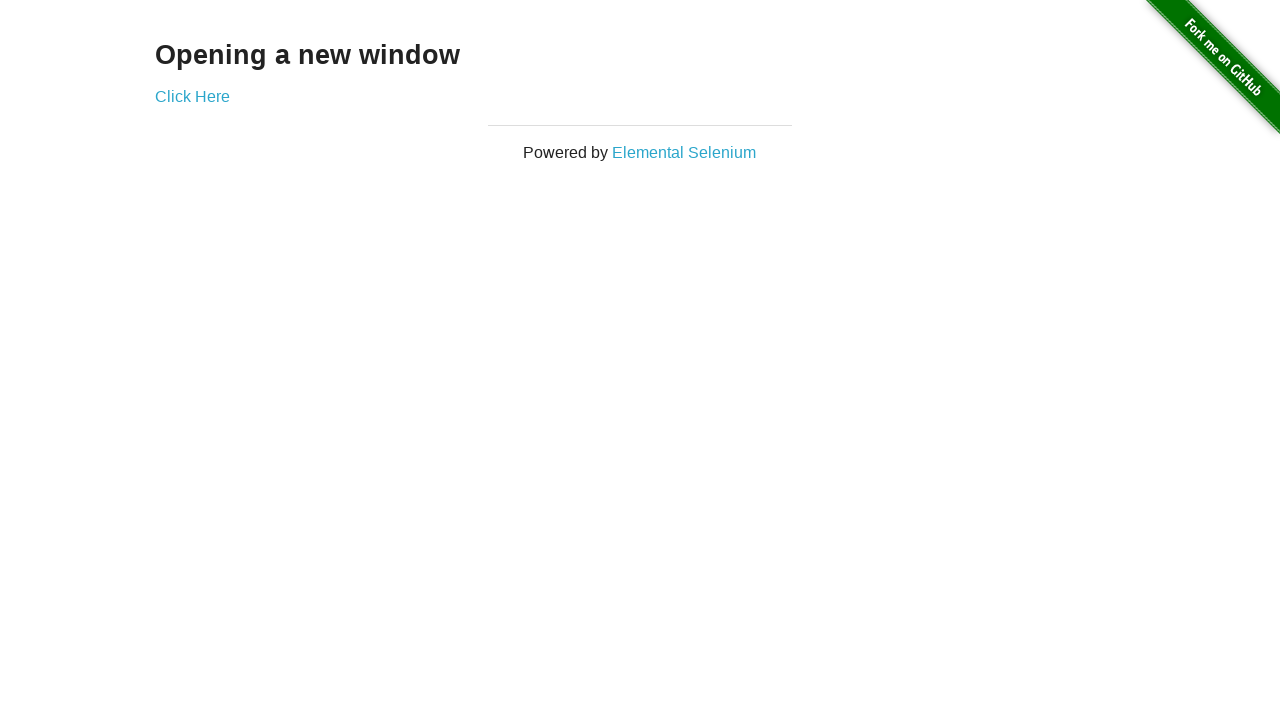

Clicked 'Click Here' link to open new window at (192, 96) on a:text('Click Here')
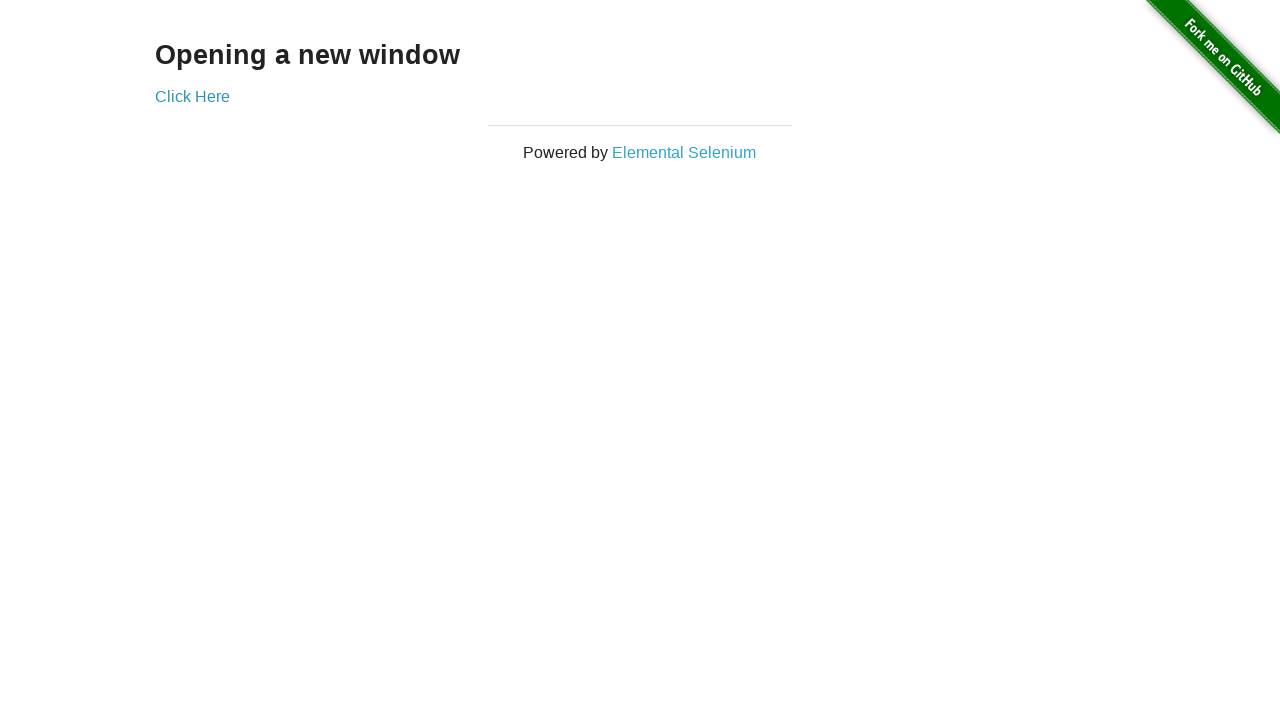

New window opened and captured
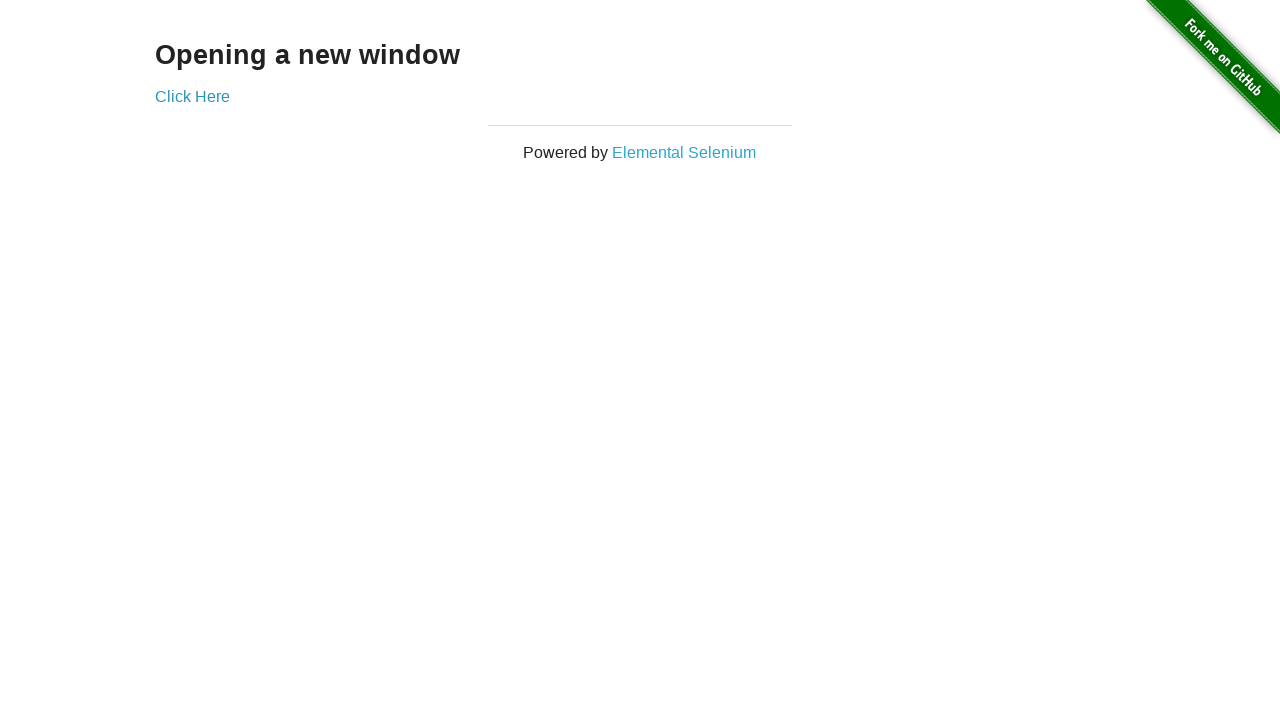

Verified 'New Window' heading is present in new window
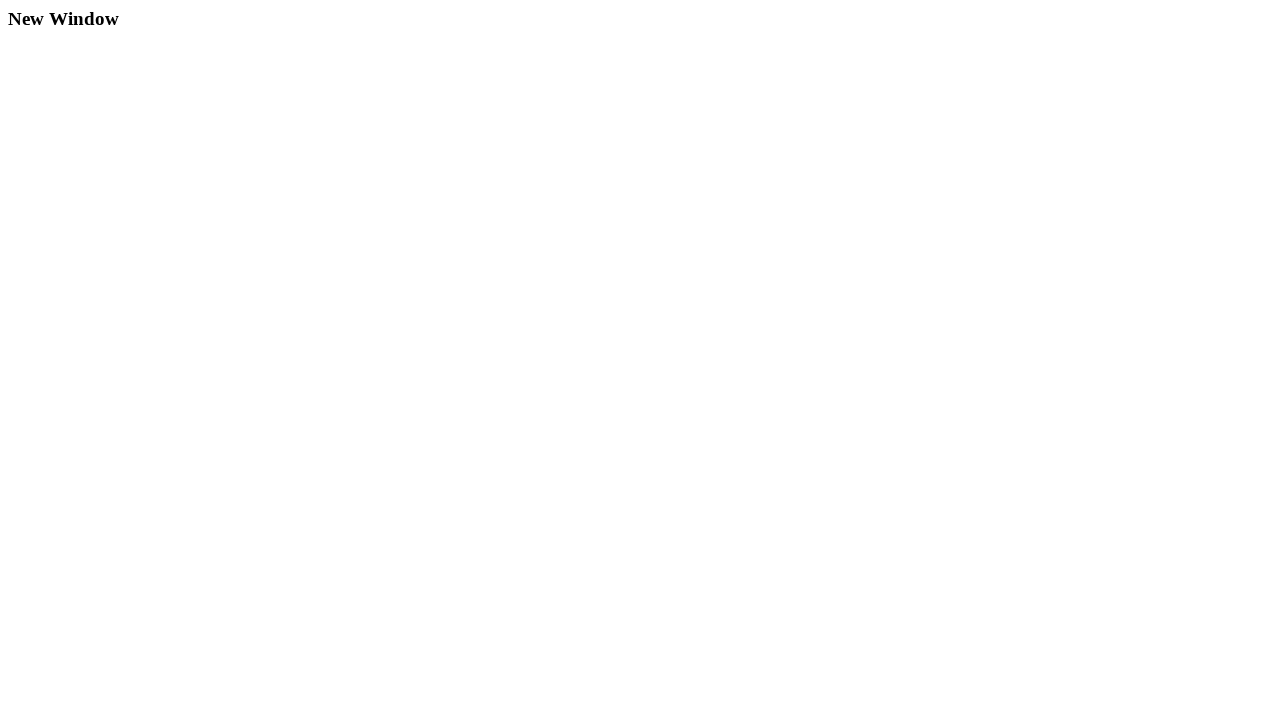

Closed the new window
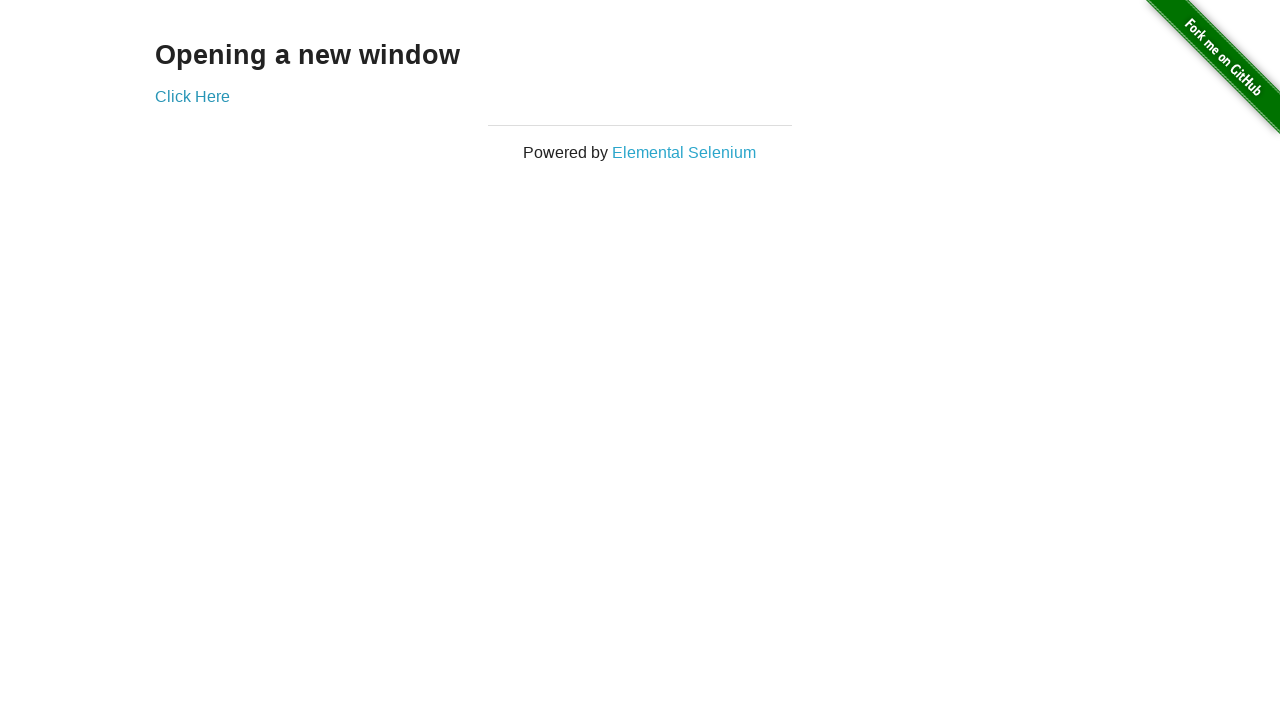

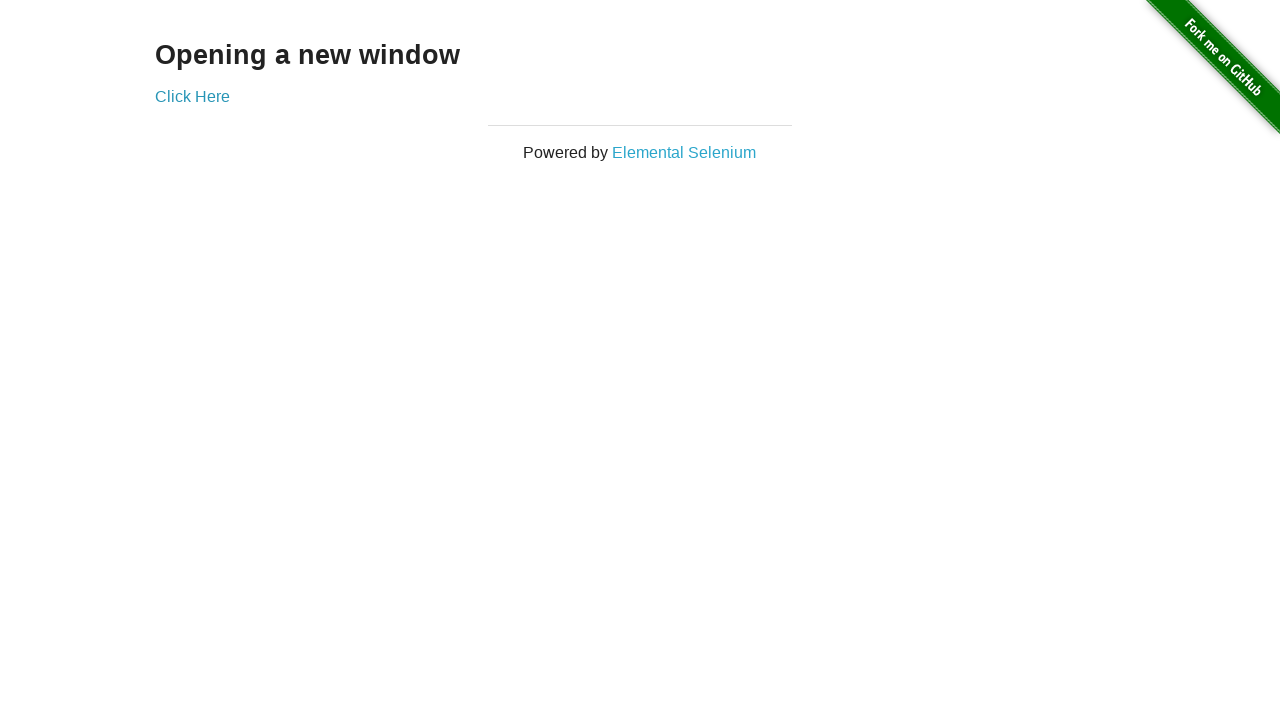